Navigates to the Wolt food delivery discovery page to verify the page loads successfully

Starting URL: https://wolt.com/en/discovery

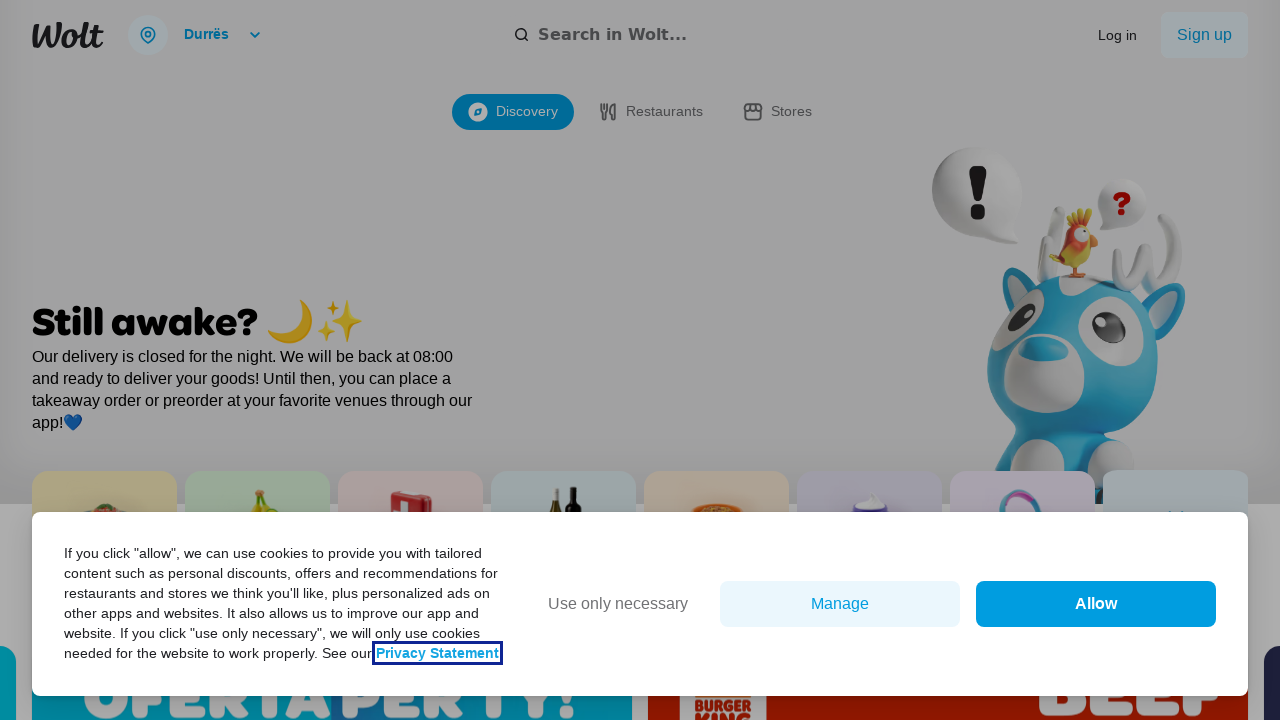

Navigated to Wolt discovery page and waited for DOM to load
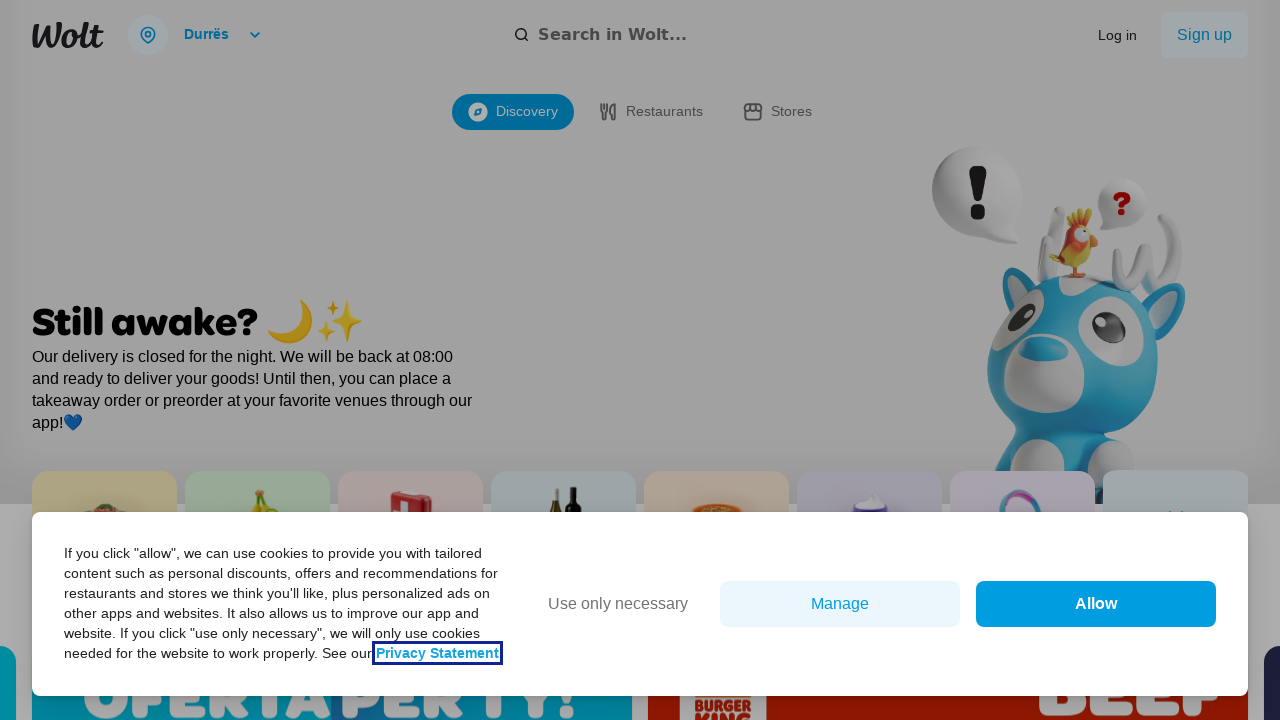

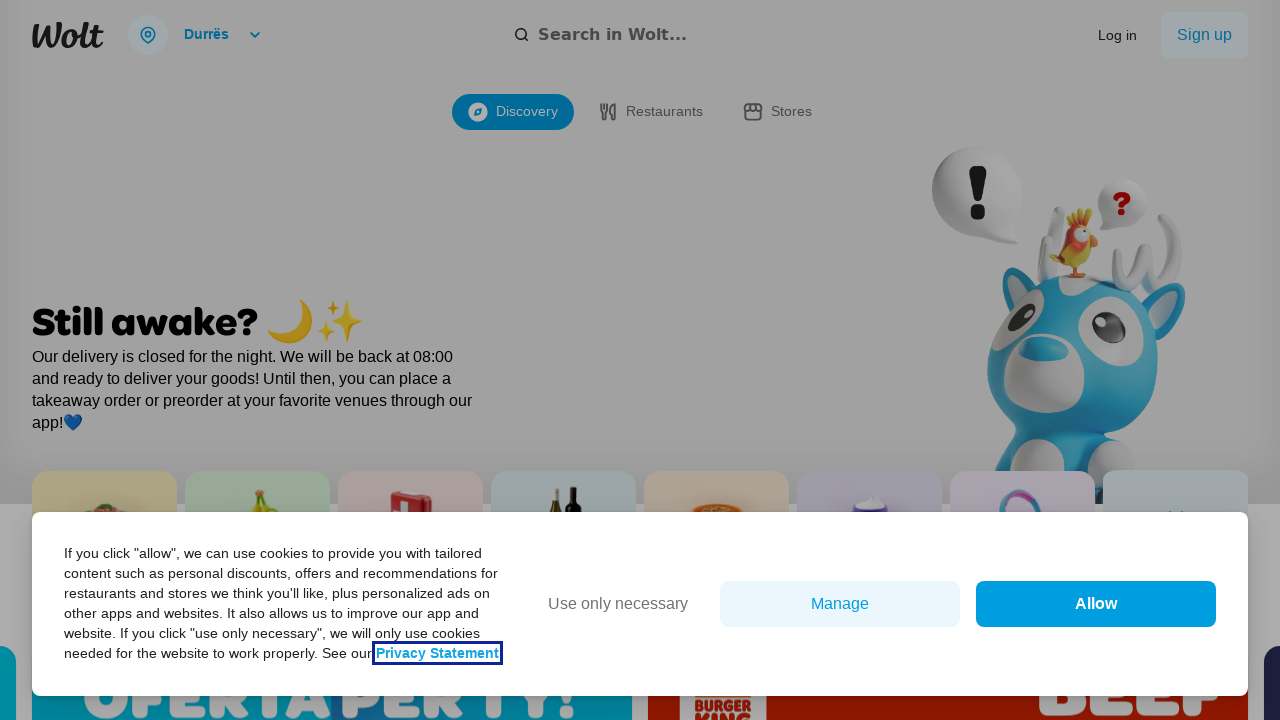